Navigates to a practice page and extracts the price of a Java course from a table, verifying it equals 30

Starting URL: https://rahulshettyacademy.com/AutomationPractice/

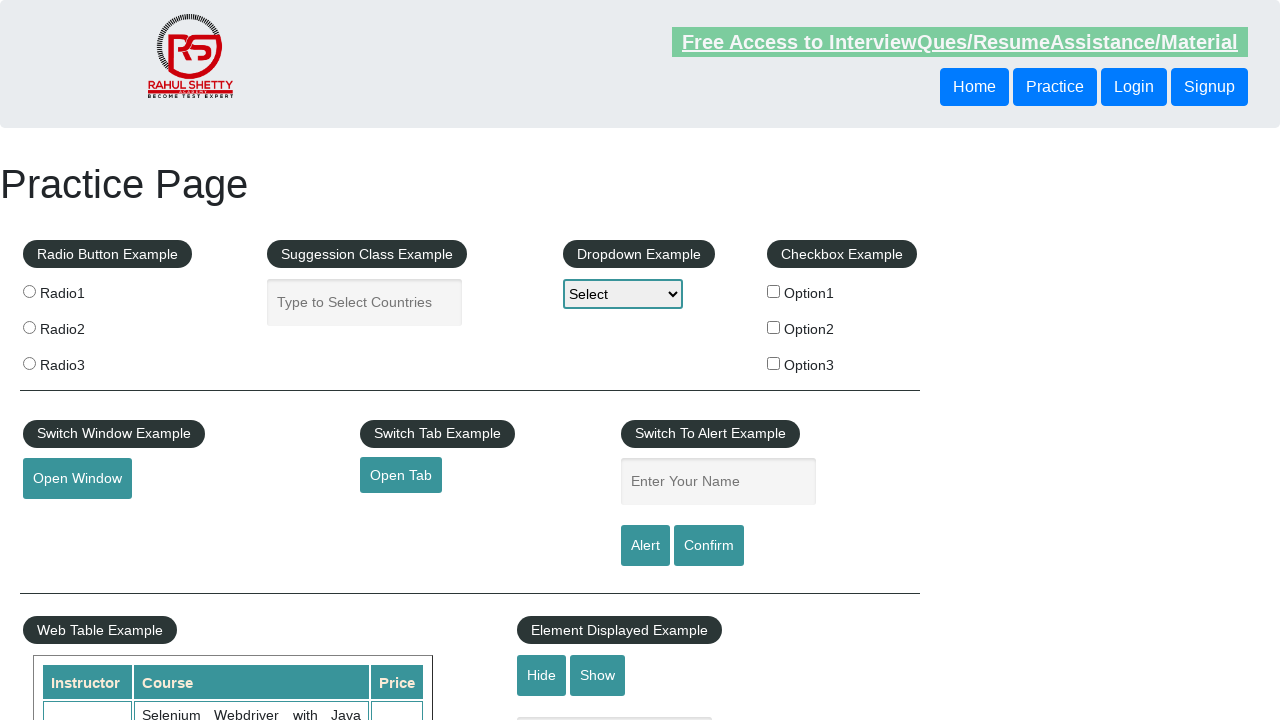

Waited for table to load with course data
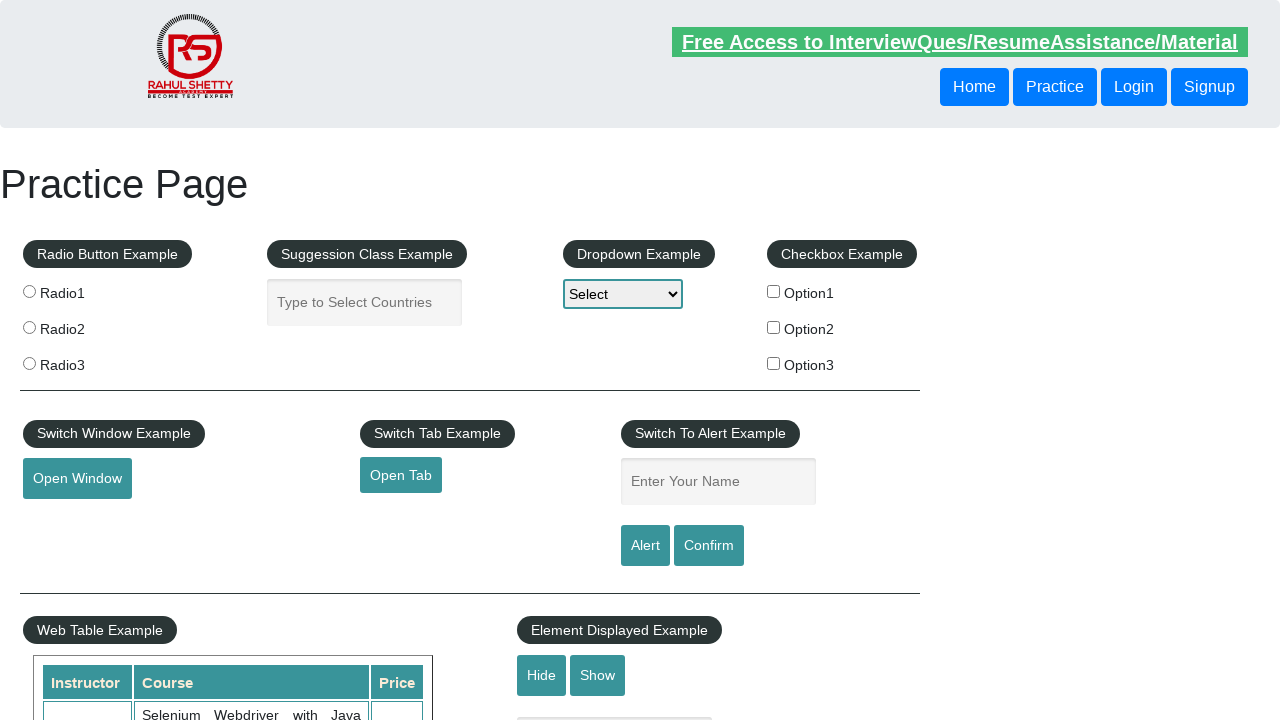

Located all table rows
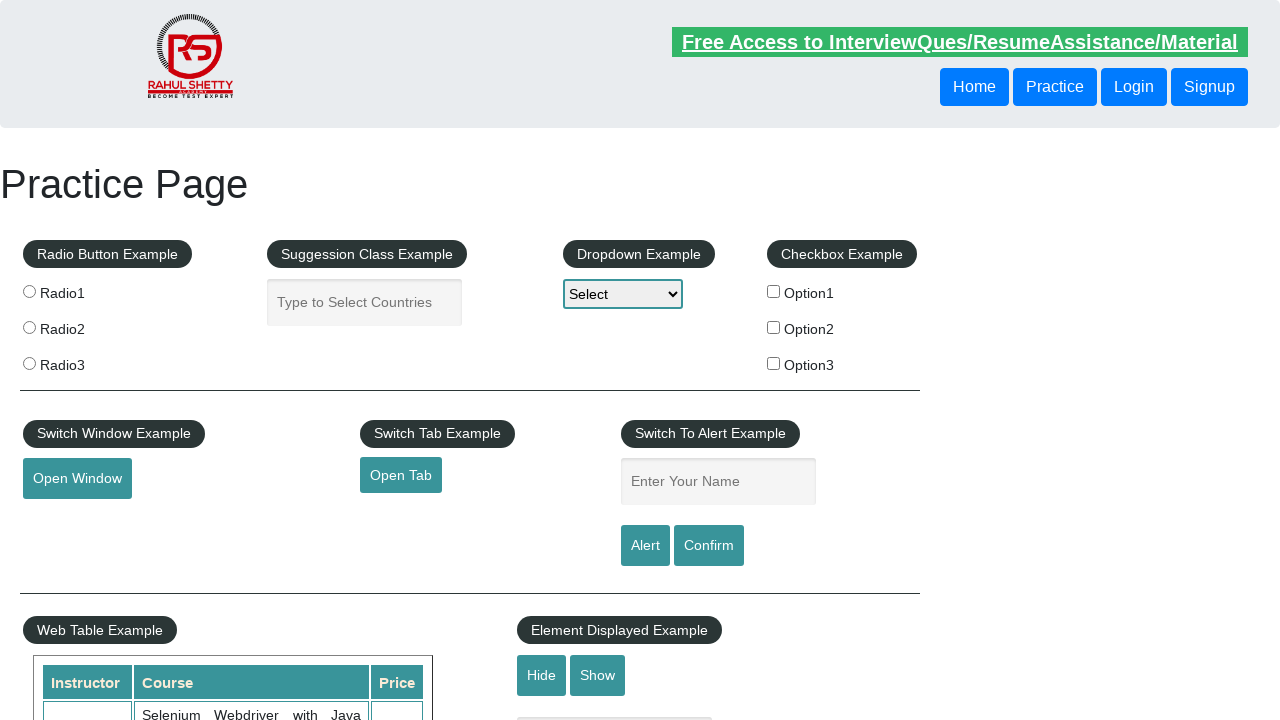

Extracted course name: Selenium Webdriver with Java Basics + Advanced + Interview Guide
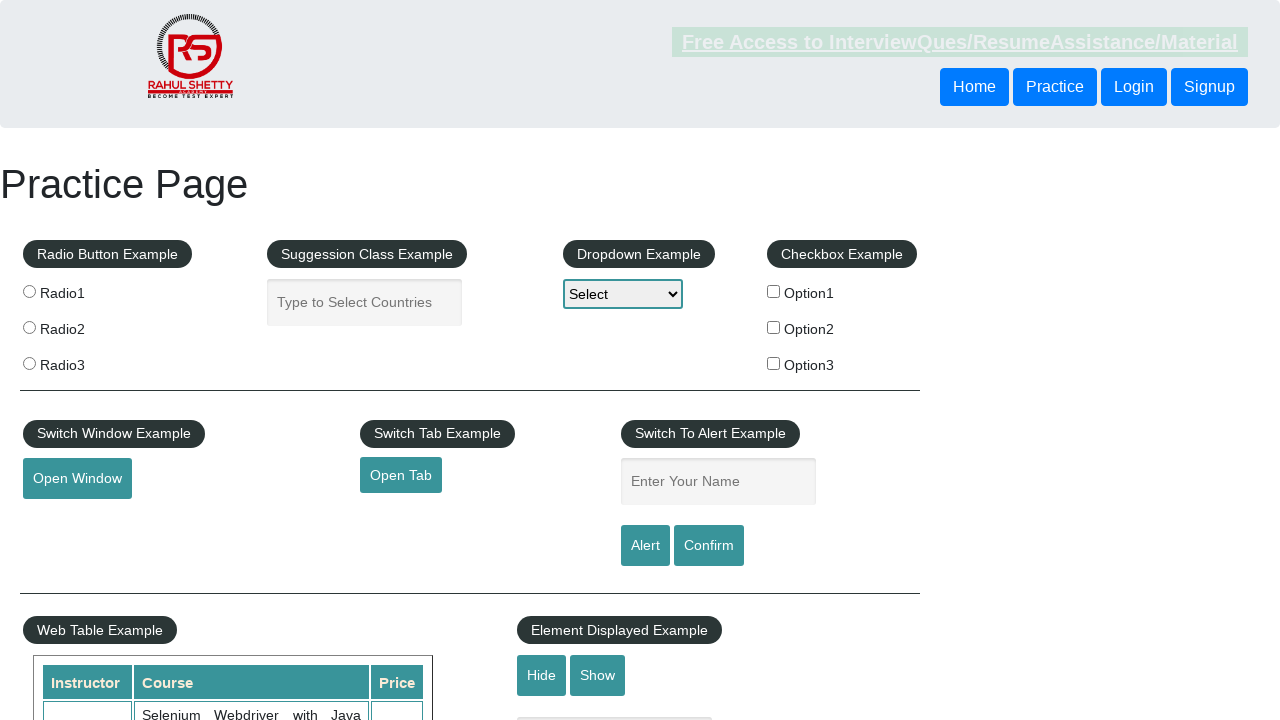

Found Java course with price: 30
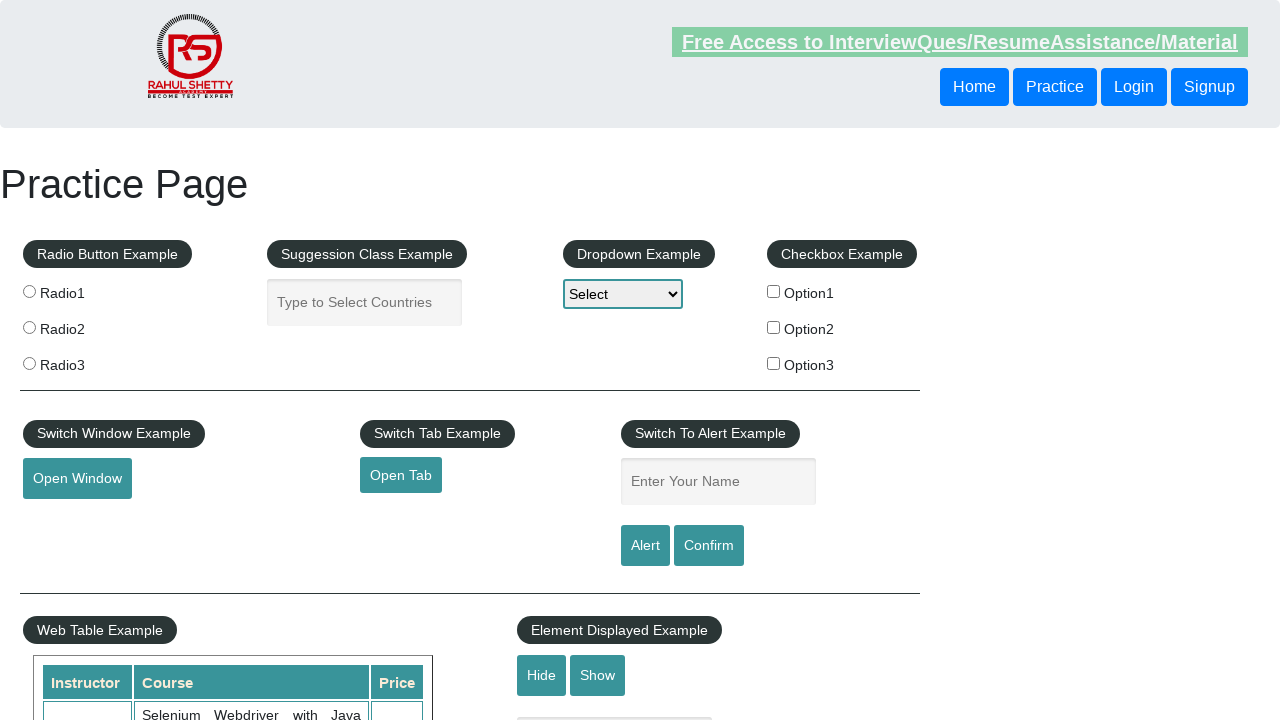

Verified Java course price equals 30
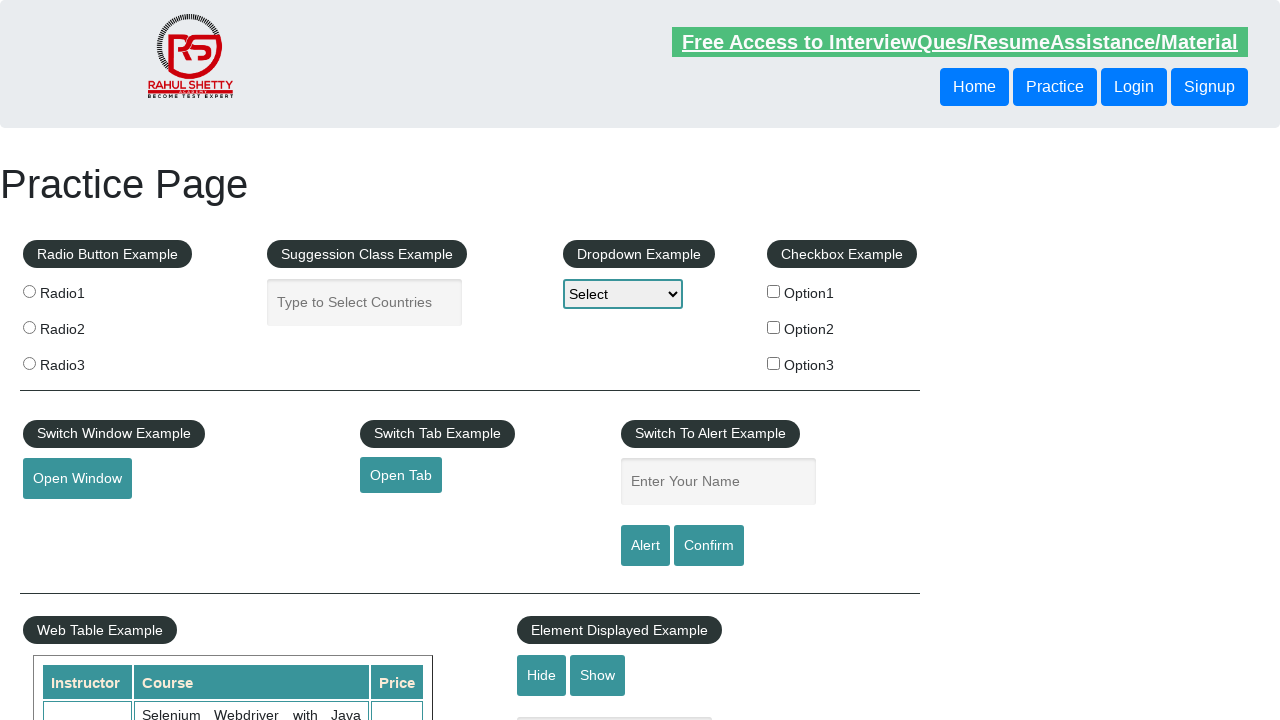

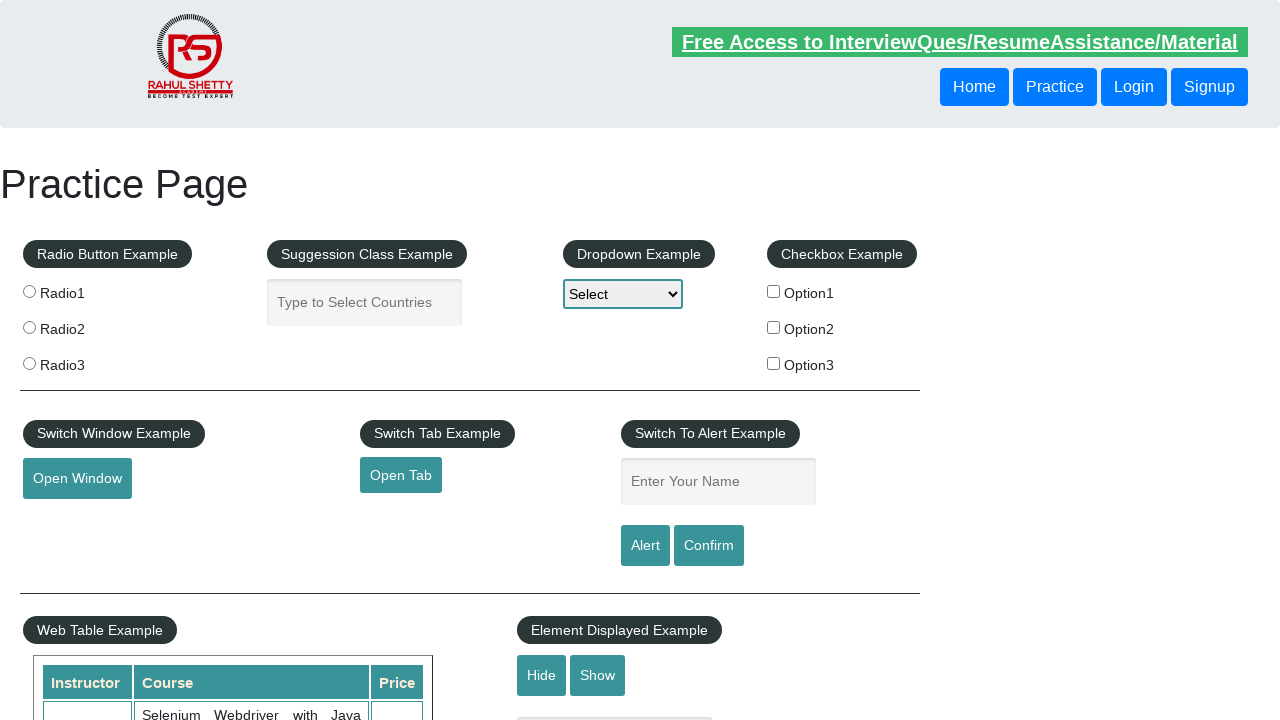